Tests dismissing a JavaScript confirmation dialog and verifying the cancel message

Starting URL: https://the-internet.herokuapp.com/javascript_alerts

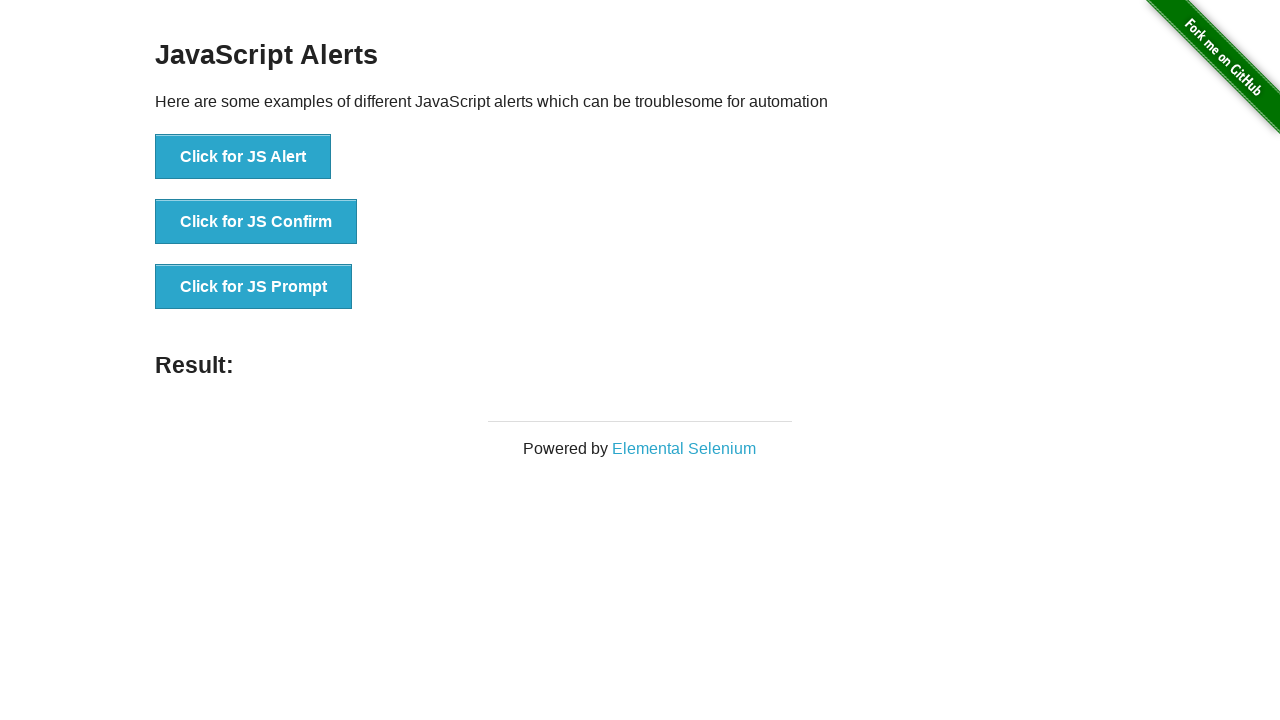

Set up dialog handler to dismiss confirmation dialogs
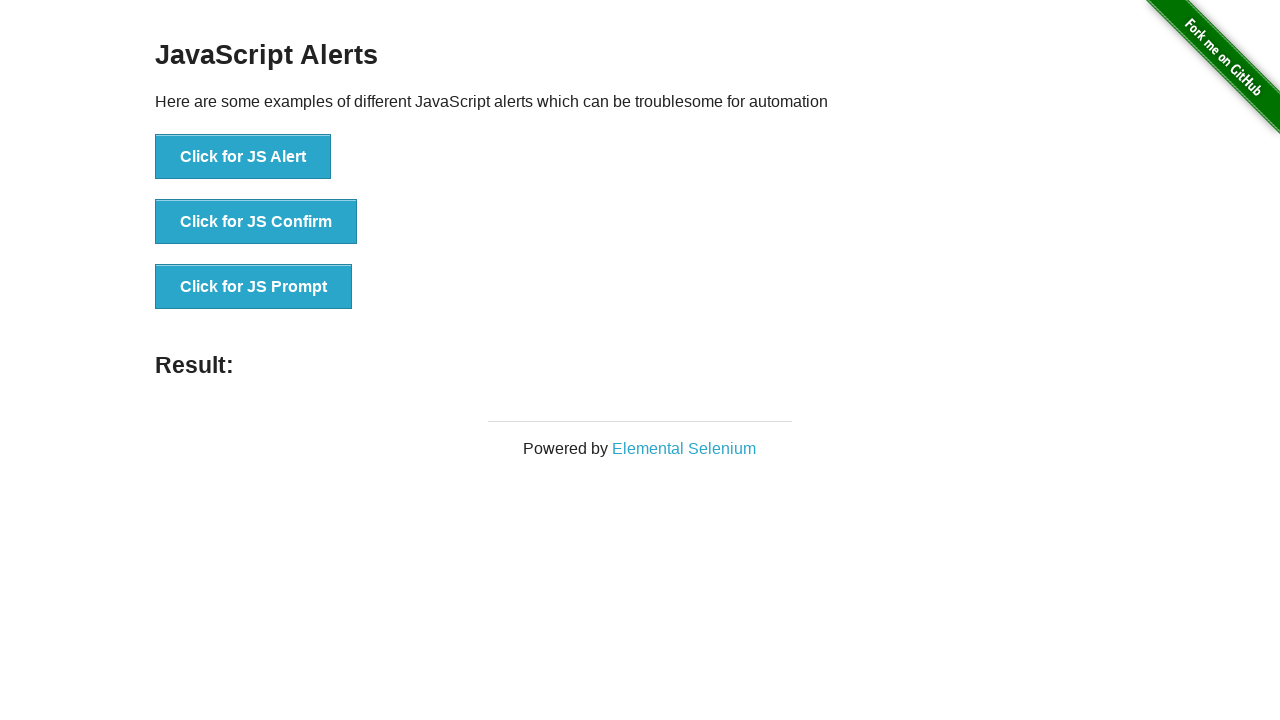

Clicked button to trigger JavaScript confirmation dialog at (256, 222) on xpath=//button[@onclick='jsConfirm()']
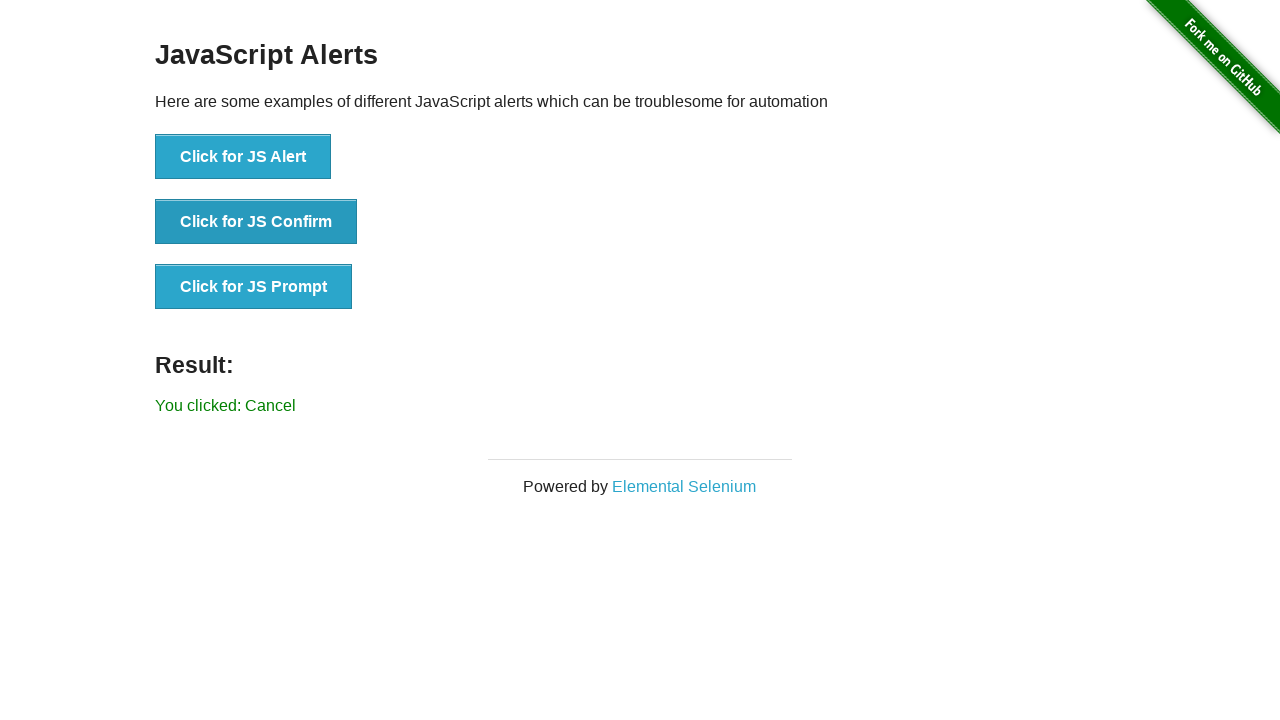

Verified cancel message 'You clicked: Cancel' is displayed
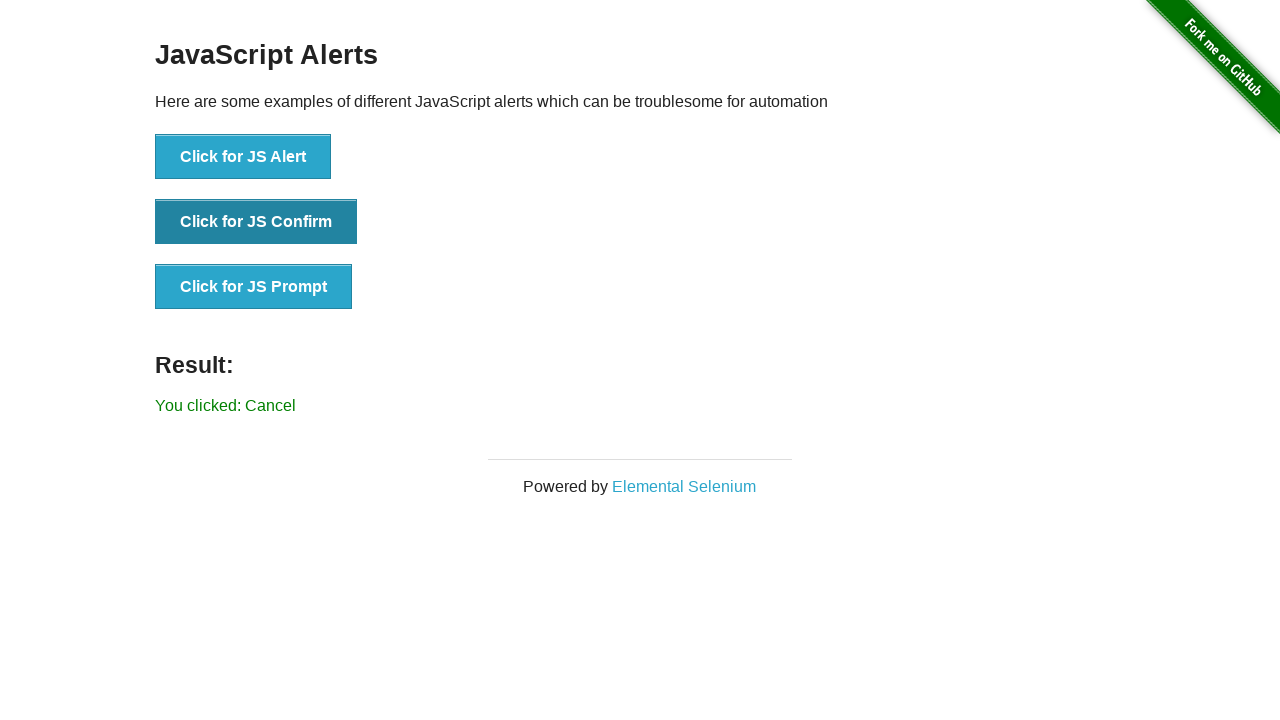

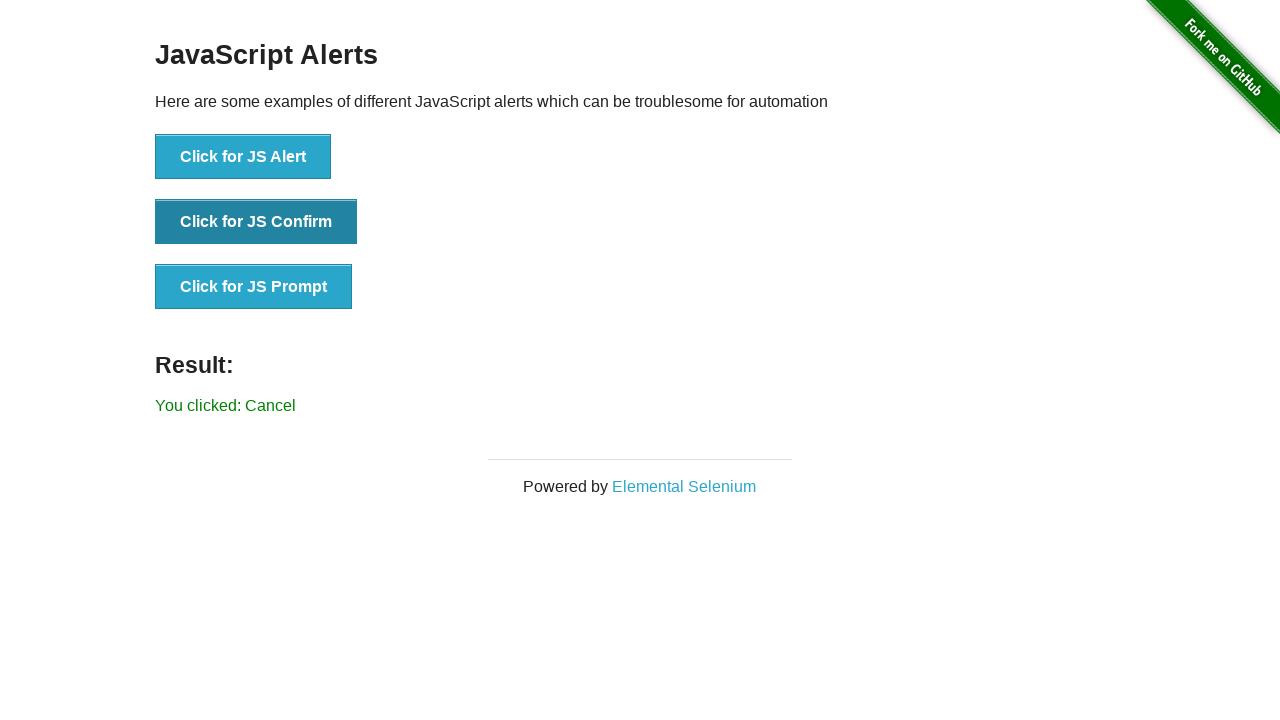